Tests table/grid interaction on a practice automation page by scrolling the page and scrolling within a fixed-header table element to verify table content is accessible.

Starting URL: https://rahulshettyacademy.com/AutomationPractice/

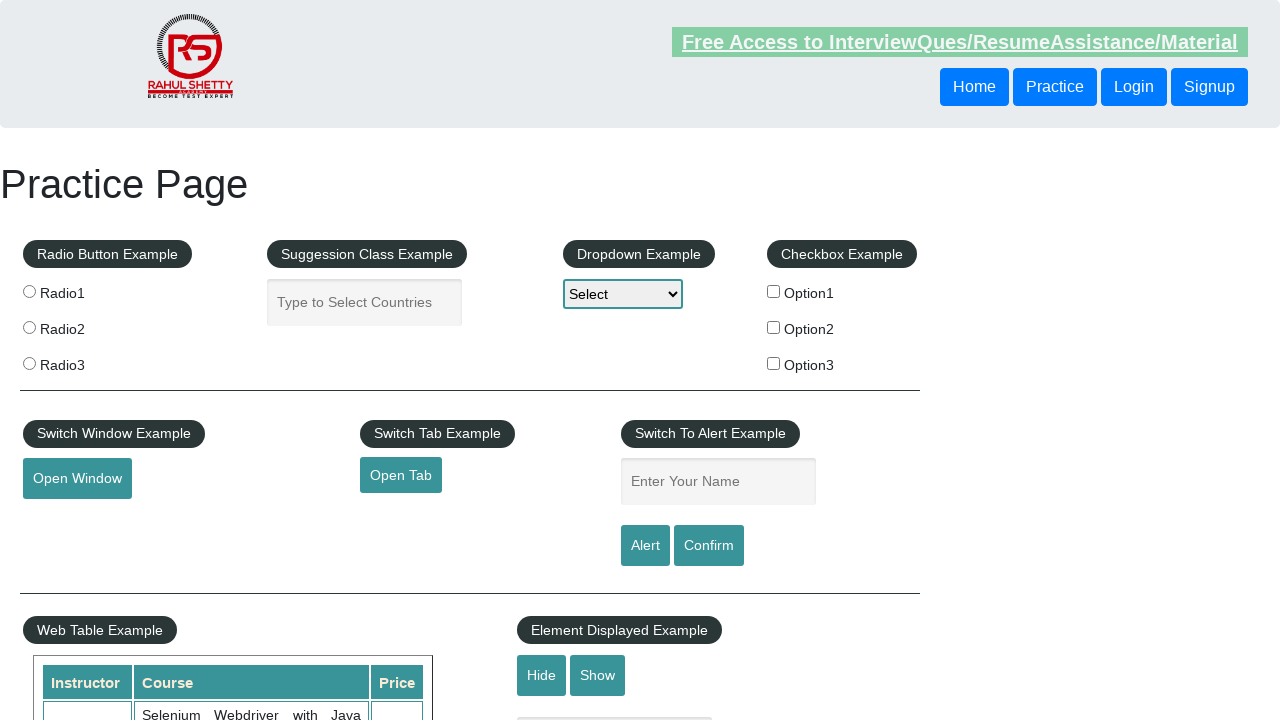

Scrolled page down 500px to bring table into view
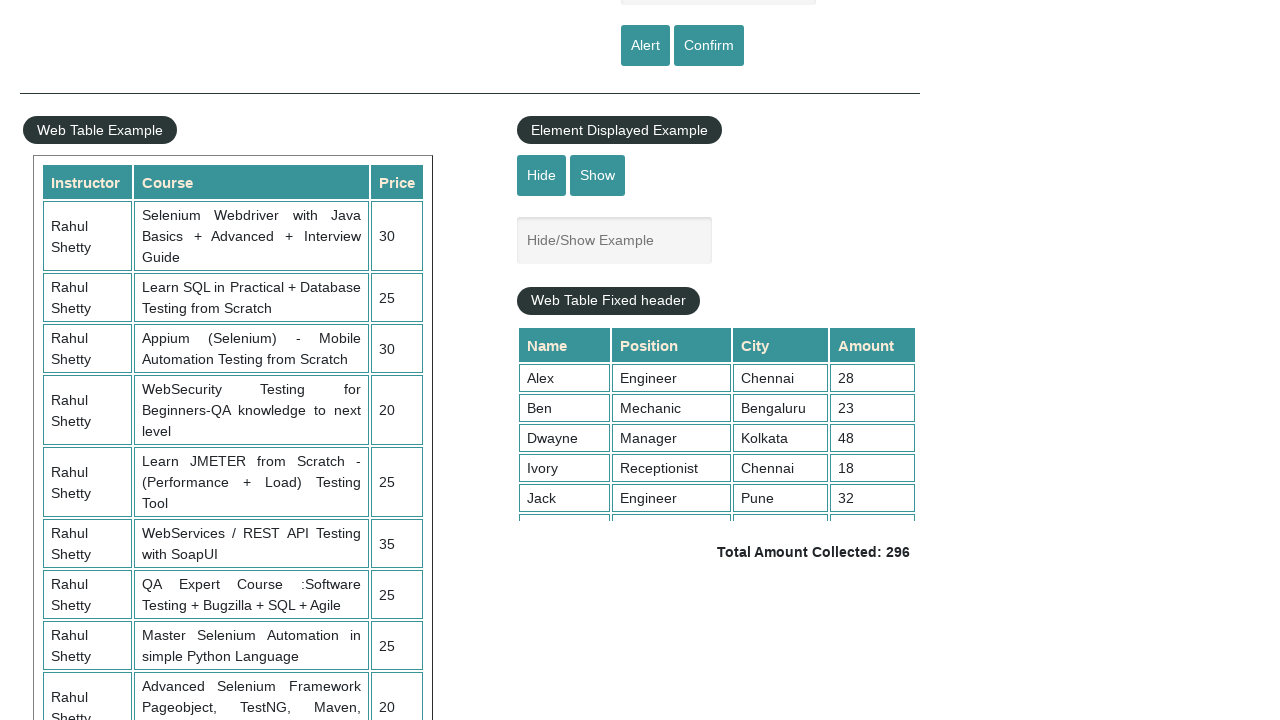

Fixed-header table element loaded
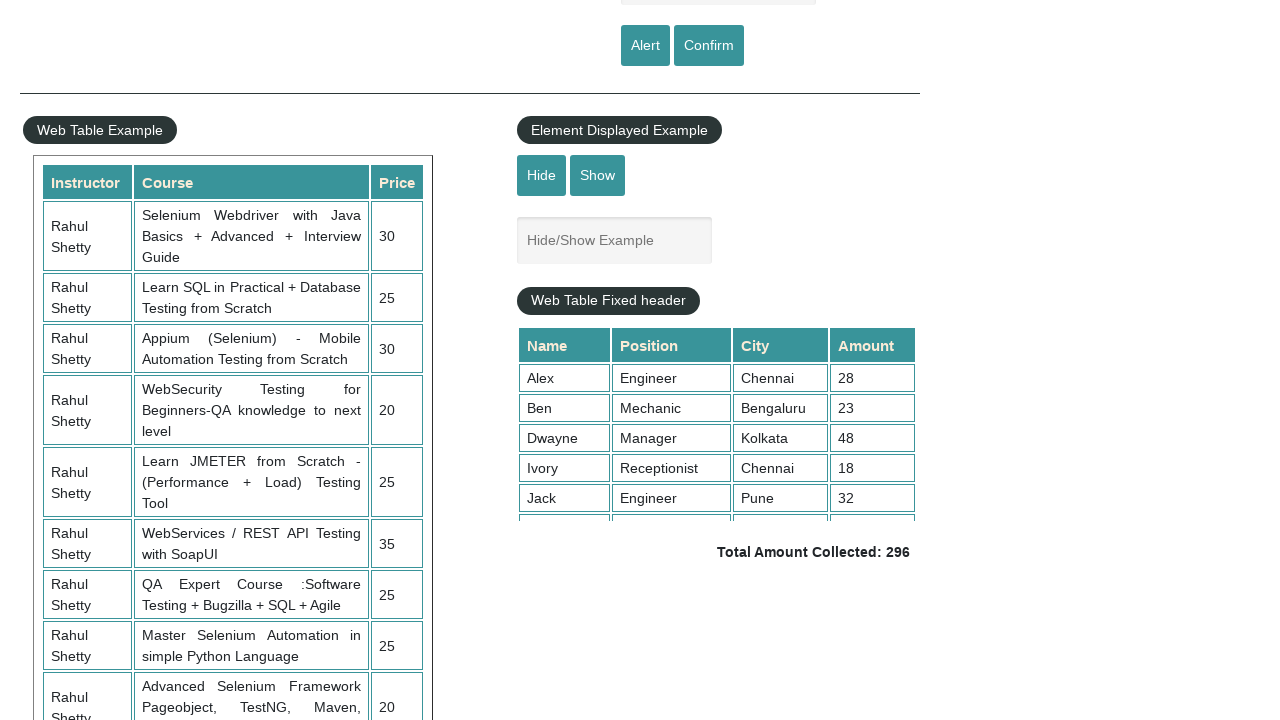

Scrolled within table container by 1000px
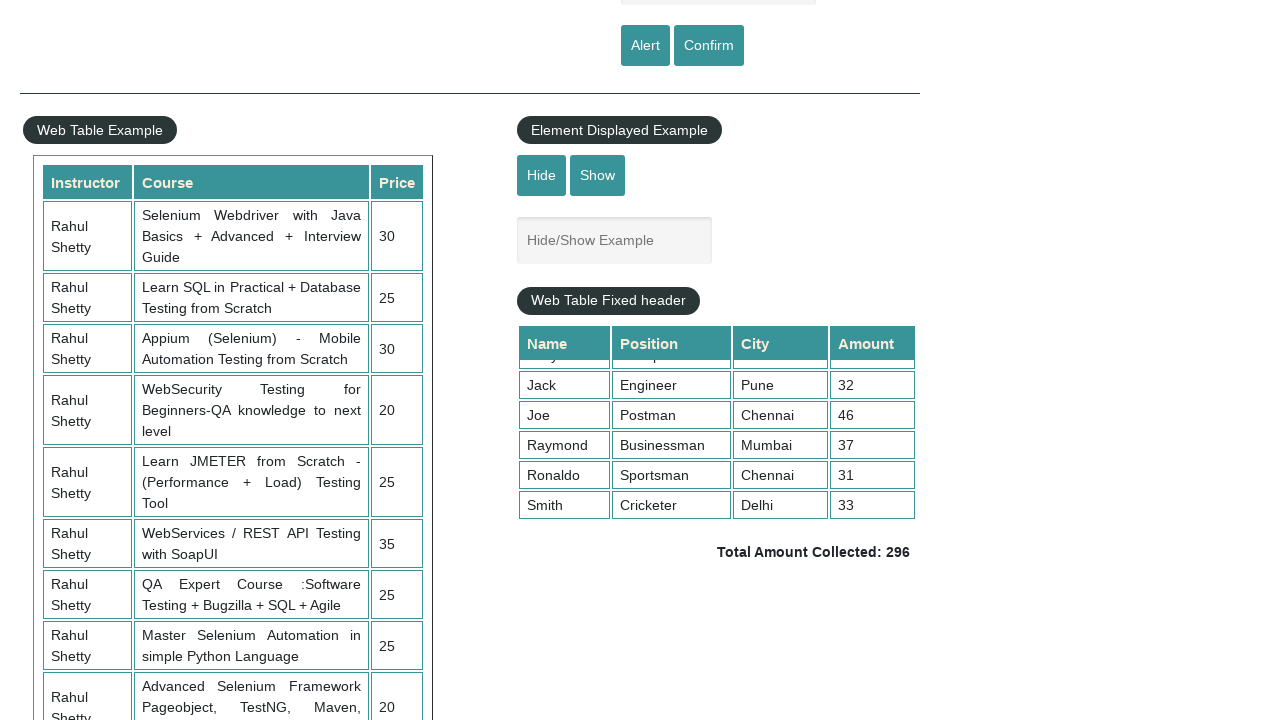

Table data cells loaded
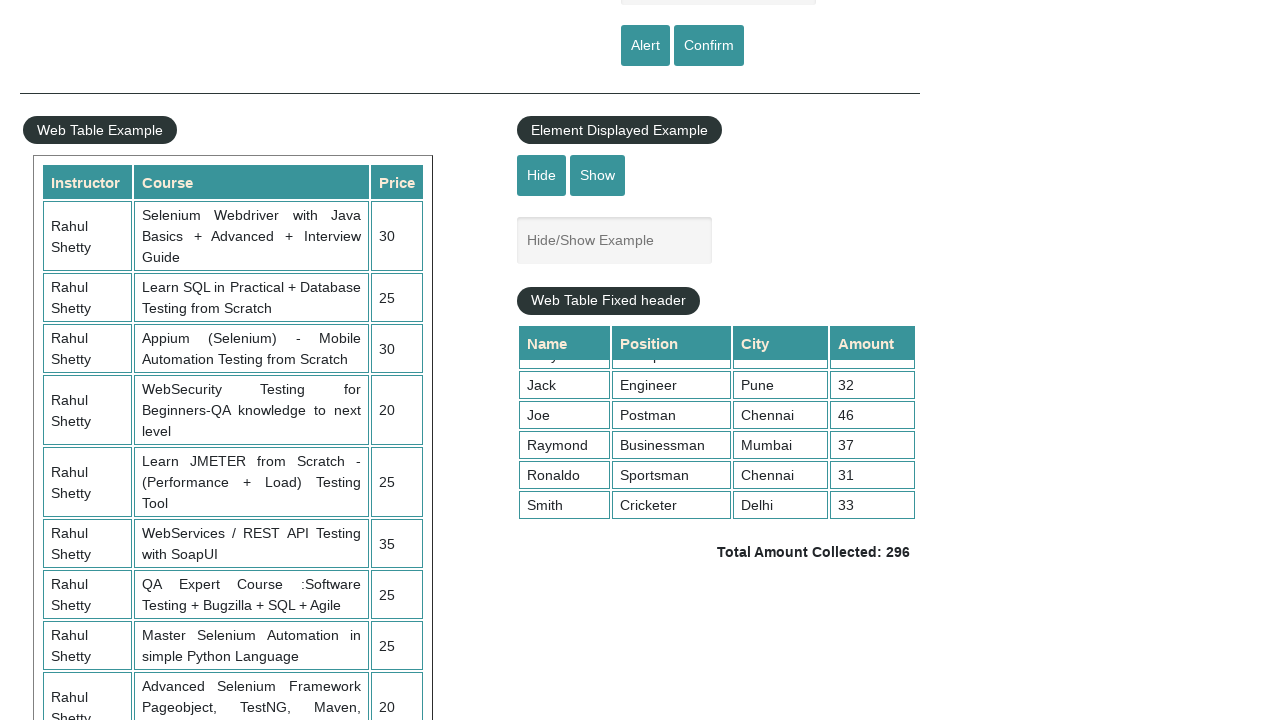

Table headers verified as present
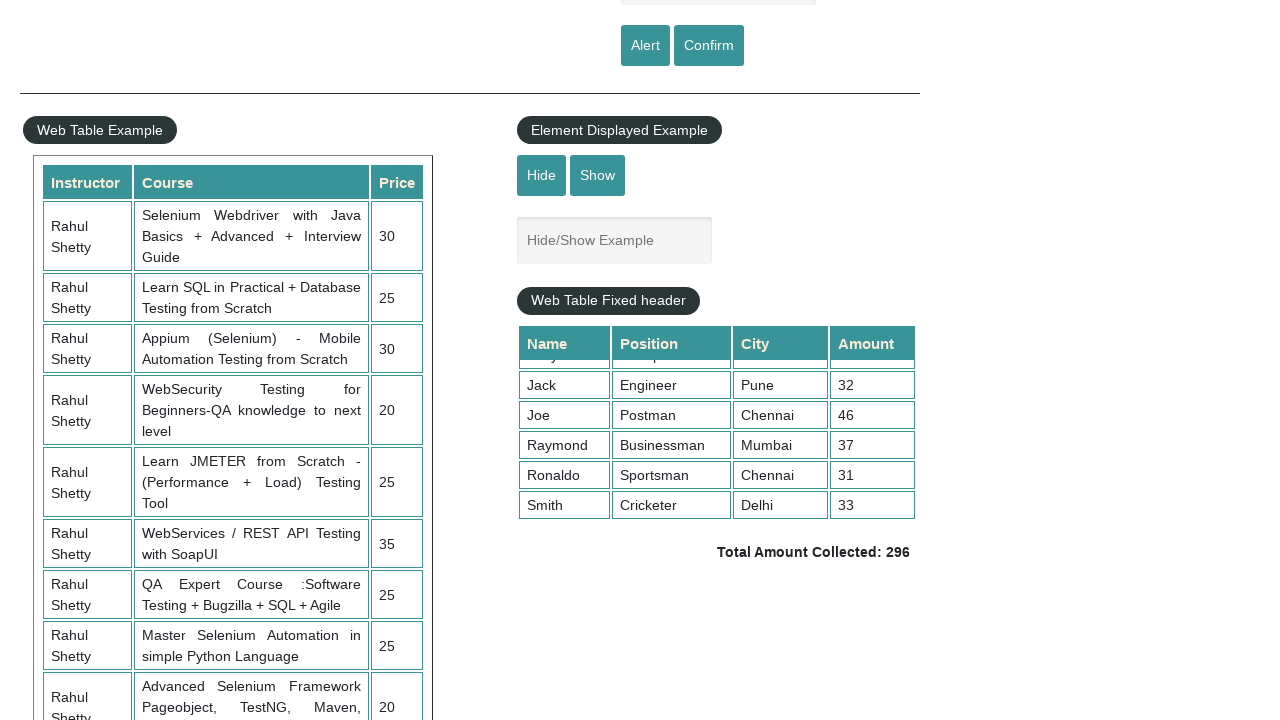

Table rows verified as accessible
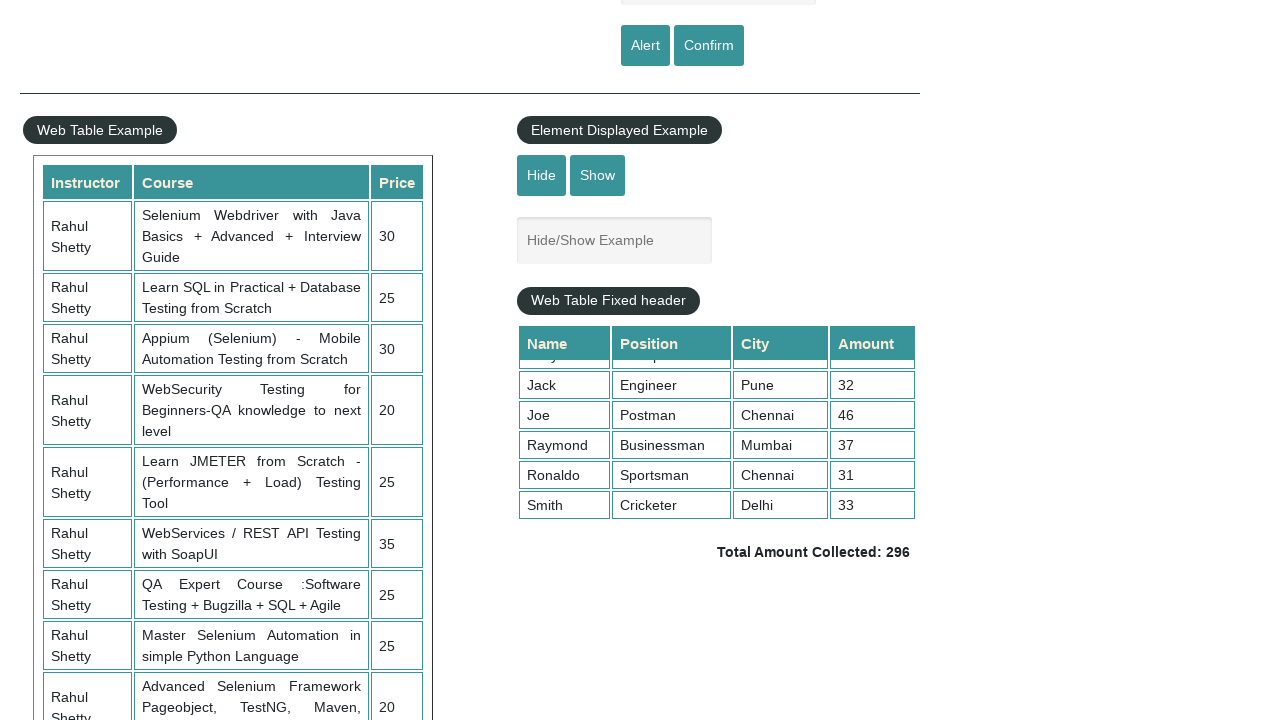

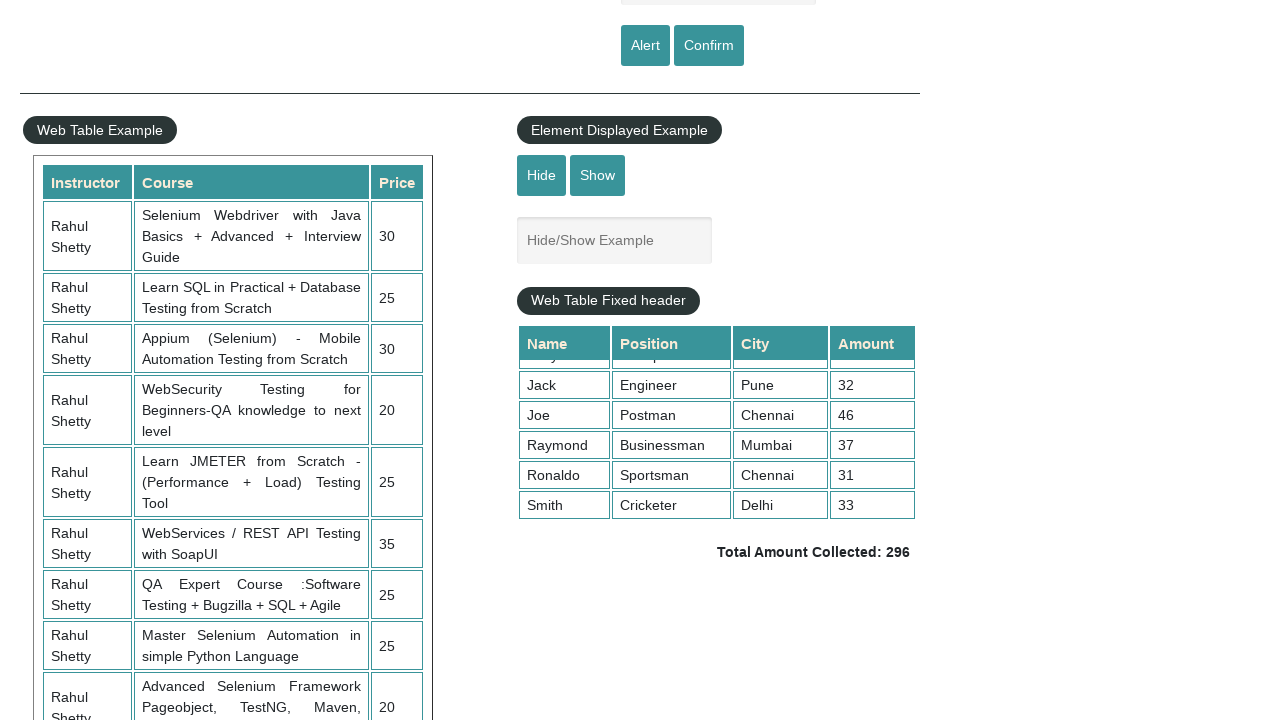